Tests navigation through a chocolate e-commerce website by visiting the homepage, then the dark chocolate bars collection page, and finally a specific product page.

Starting URL: https://paschachocolate.com/

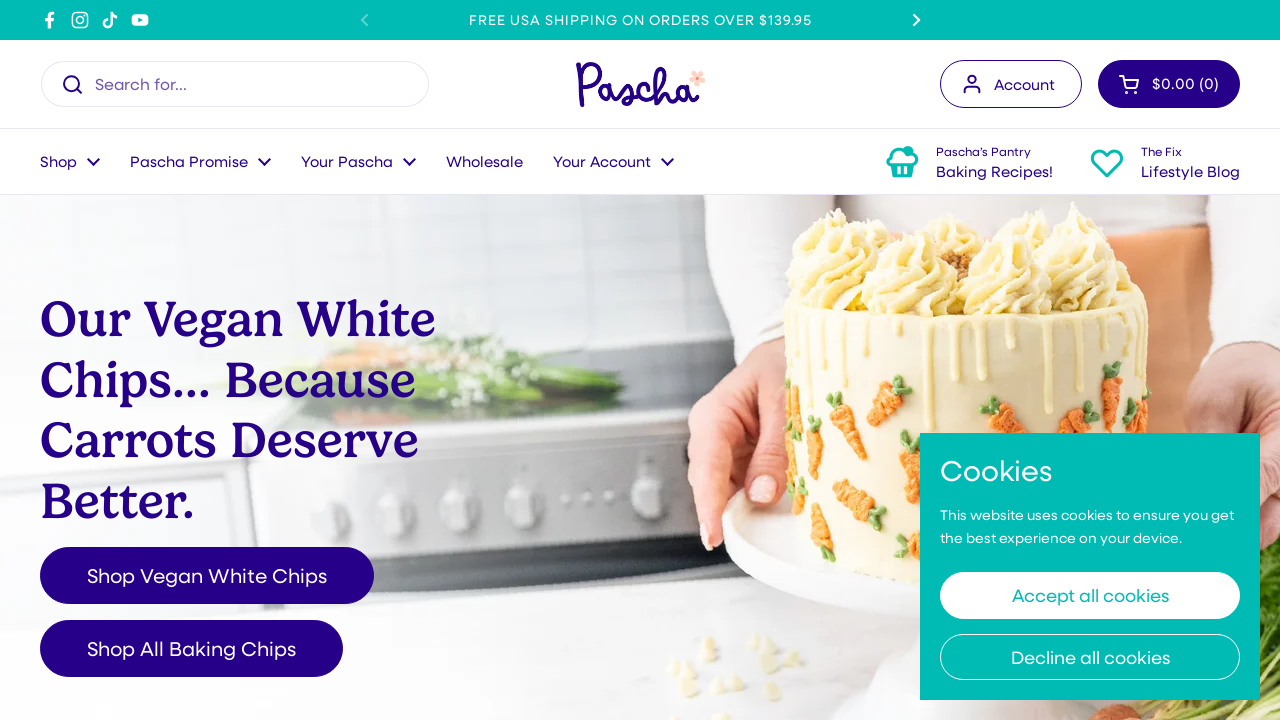

Homepage loaded (domcontentloaded)
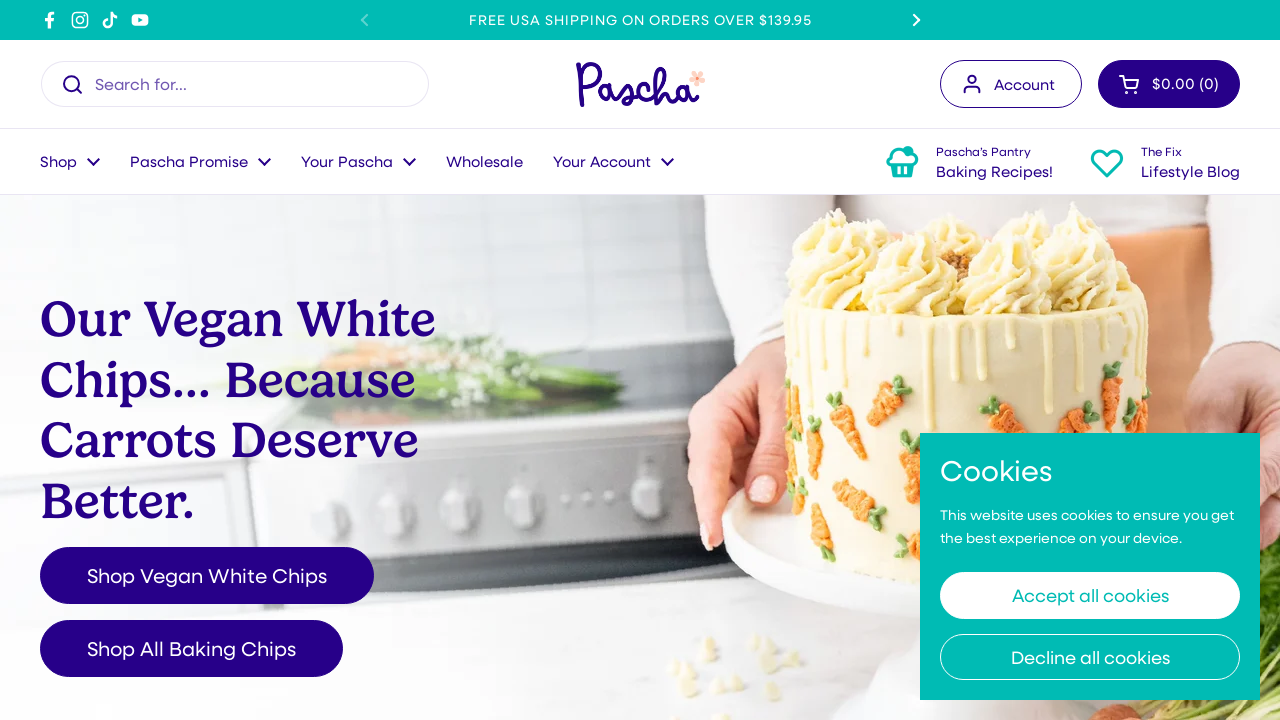

Navigated to dark chocolate bars collection page
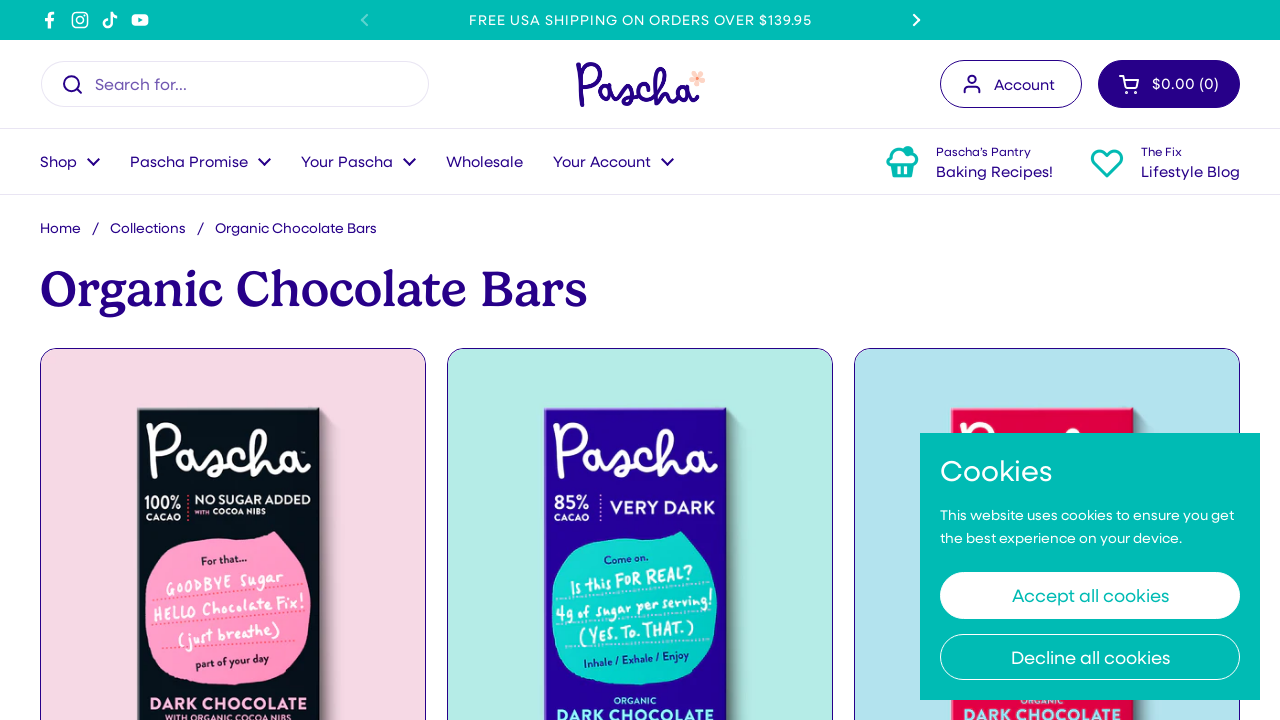

Dark chocolate bars collection page loaded (domcontentloaded)
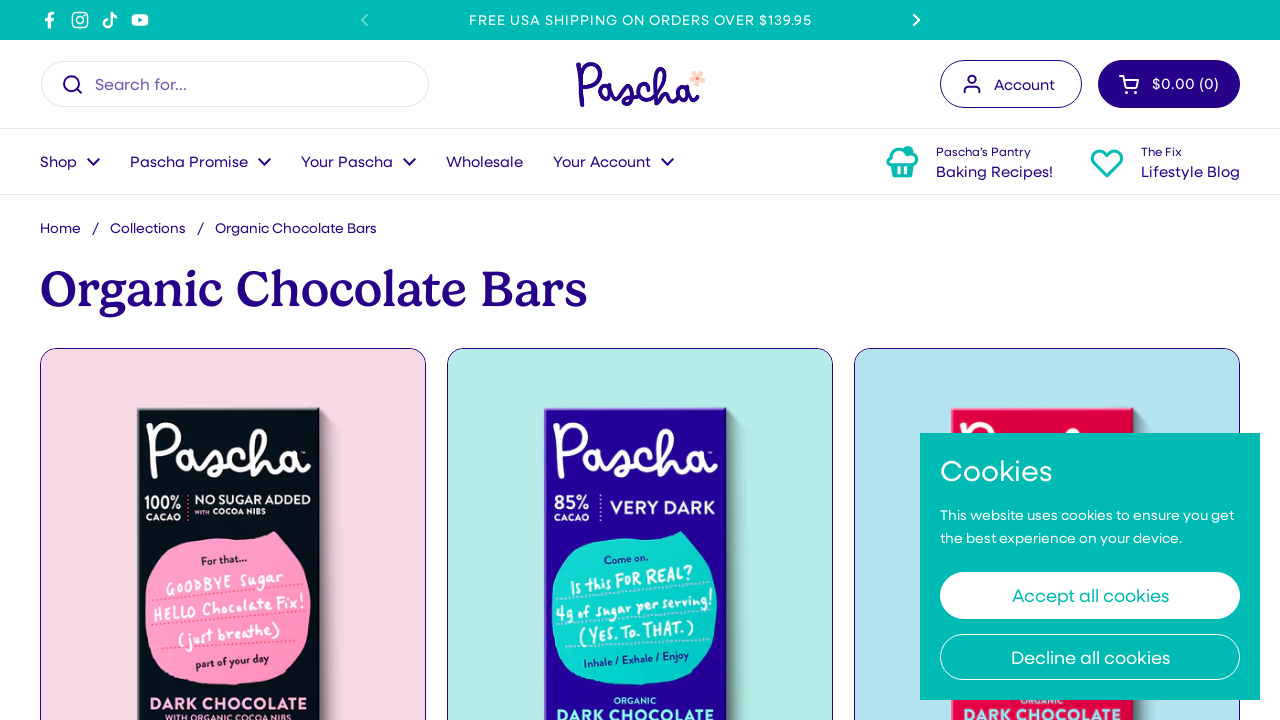

Navigated to 55% Cacao Organic Dark Chocolate product page
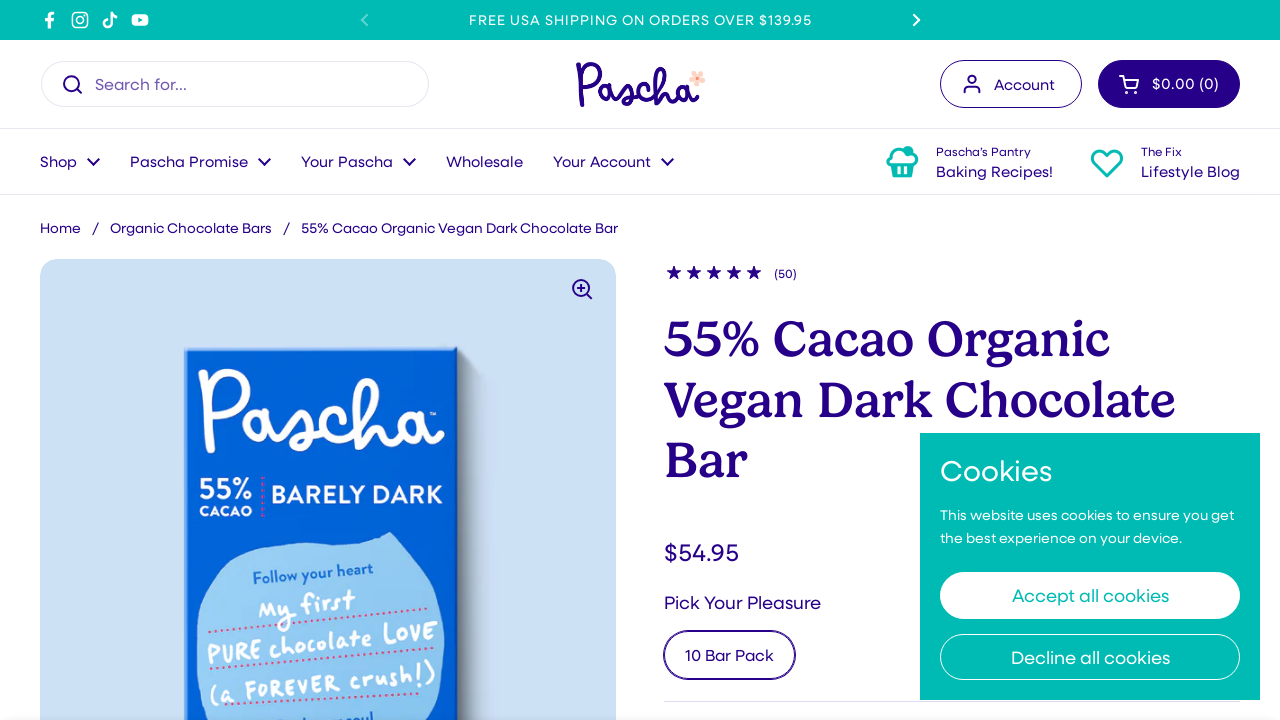

Product page loaded (domcontentloaded)
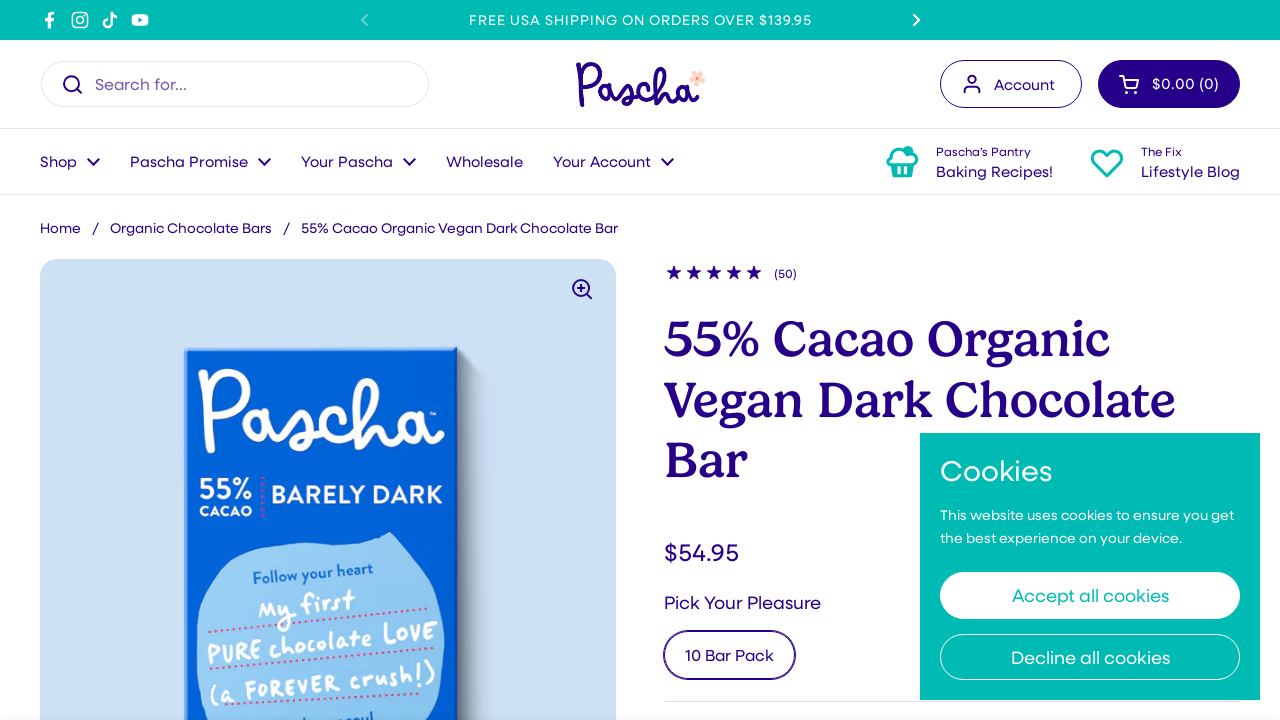

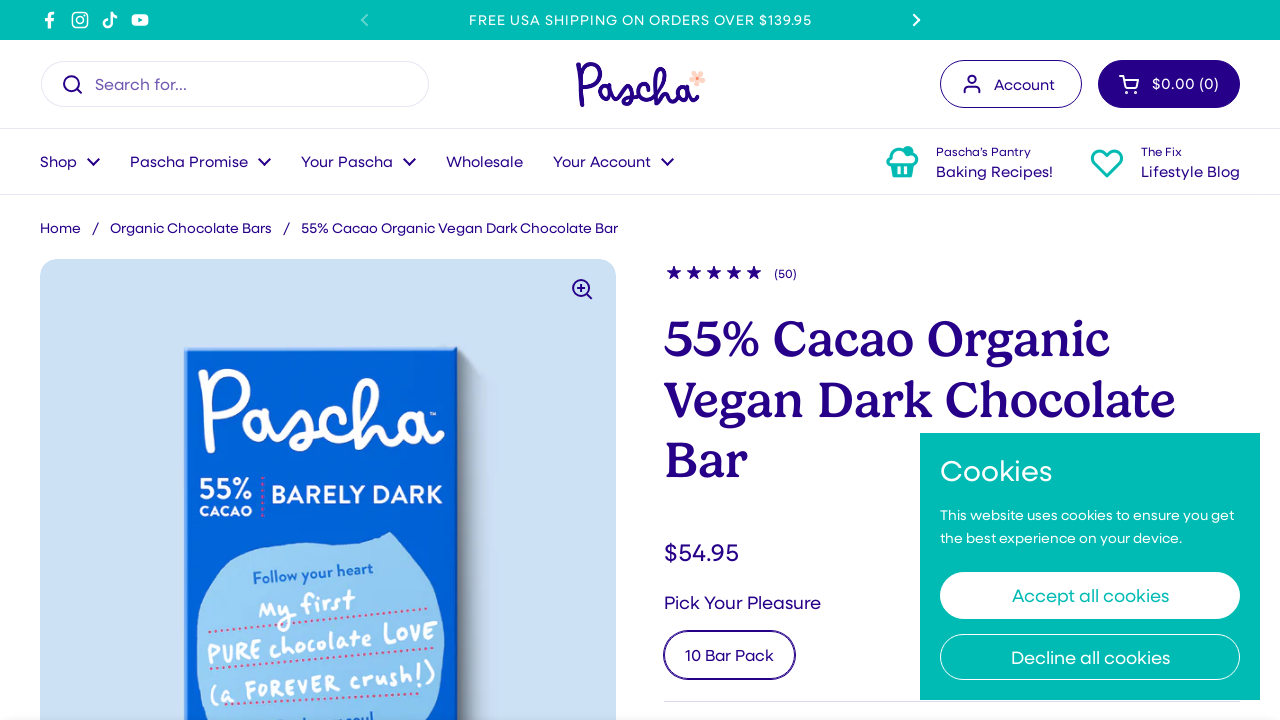